Tests that Clear completed button is hidden when there are no completed items

Starting URL: https://demo.playwright.dev/todomvc

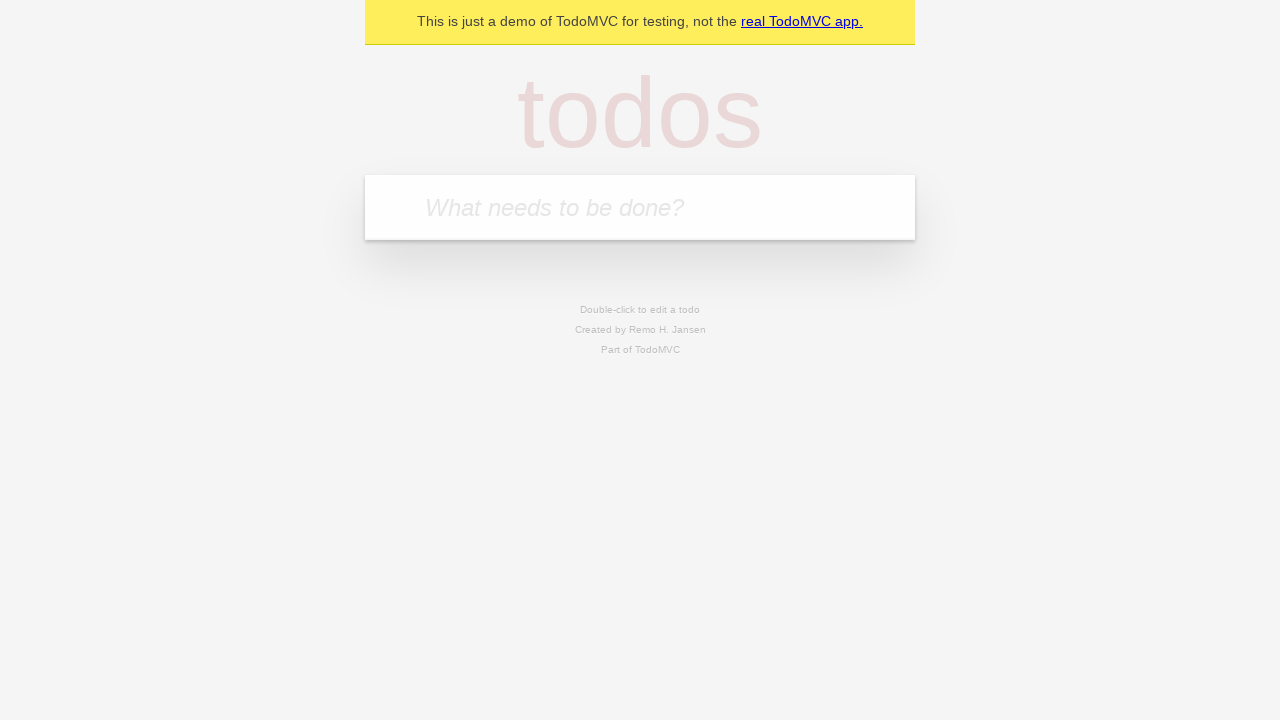

Filled todo input with 'buy some cheese' on internal:attr=[placeholder="What needs to be done?"i]
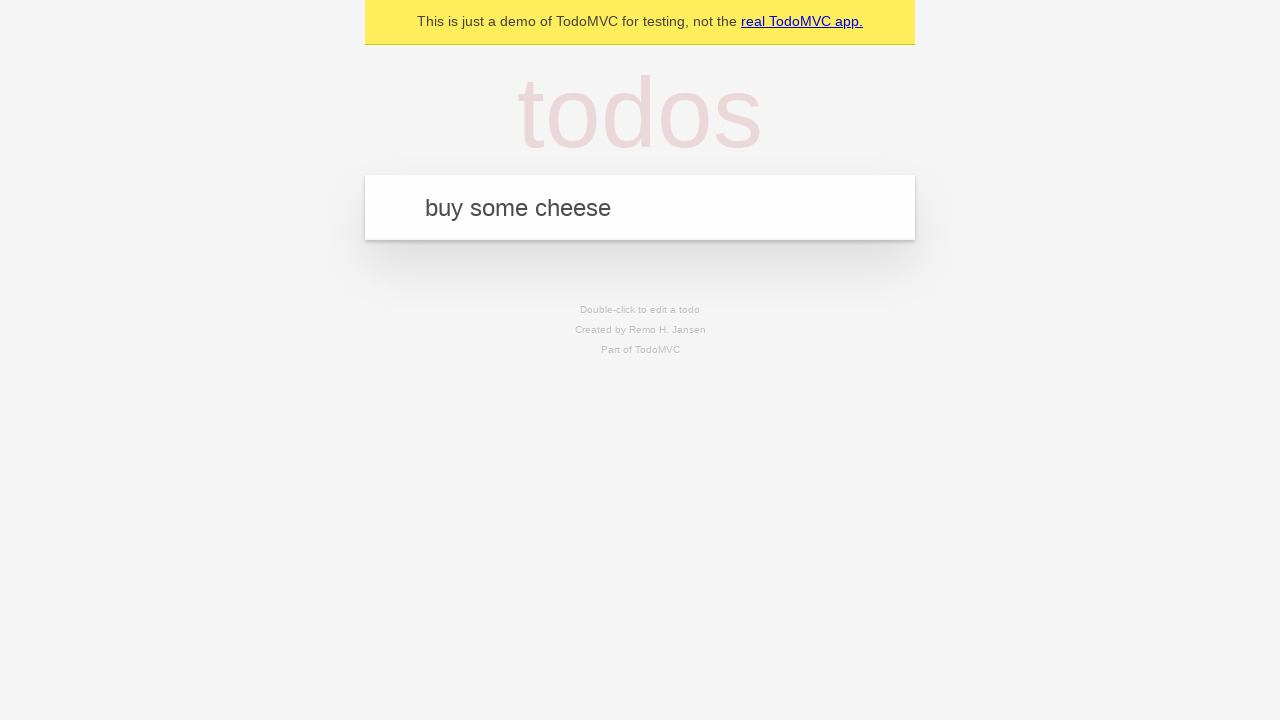

Pressed Enter to add first todo on internal:attr=[placeholder="What needs to be done?"i]
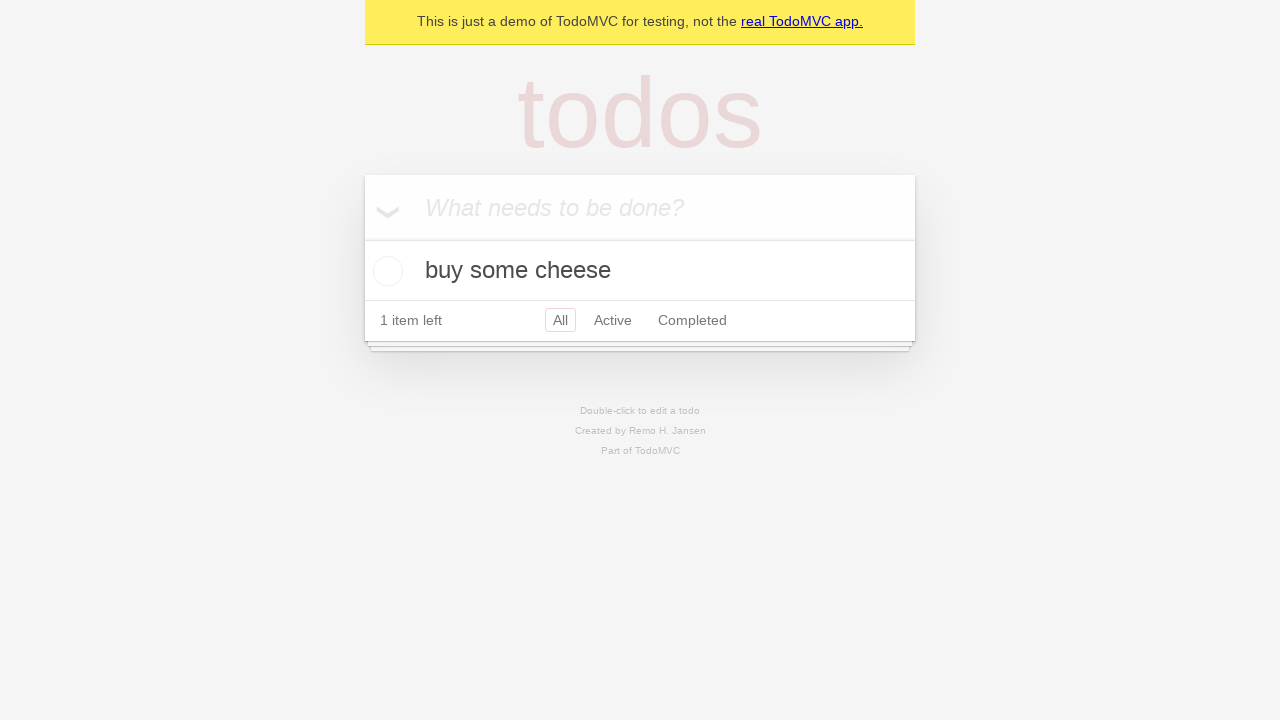

Filled todo input with 'feed the cat' on internal:attr=[placeholder="What needs to be done?"i]
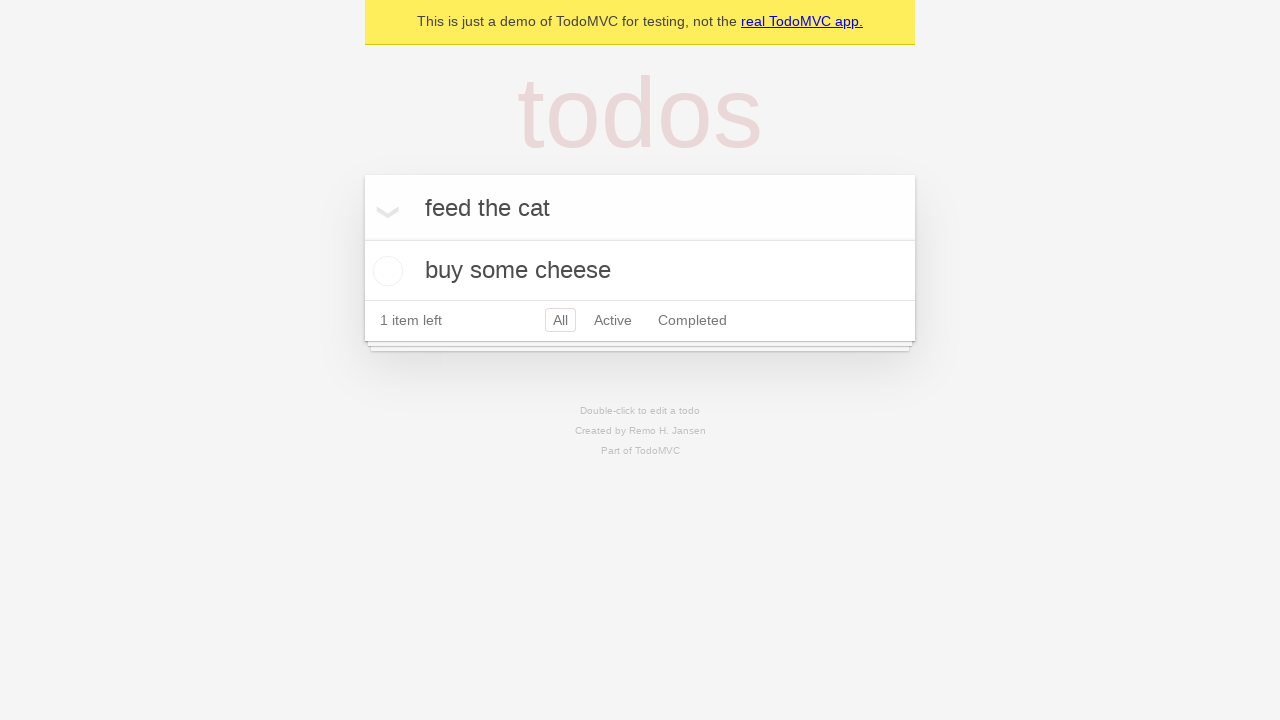

Pressed Enter to add second todo on internal:attr=[placeholder="What needs to be done?"i]
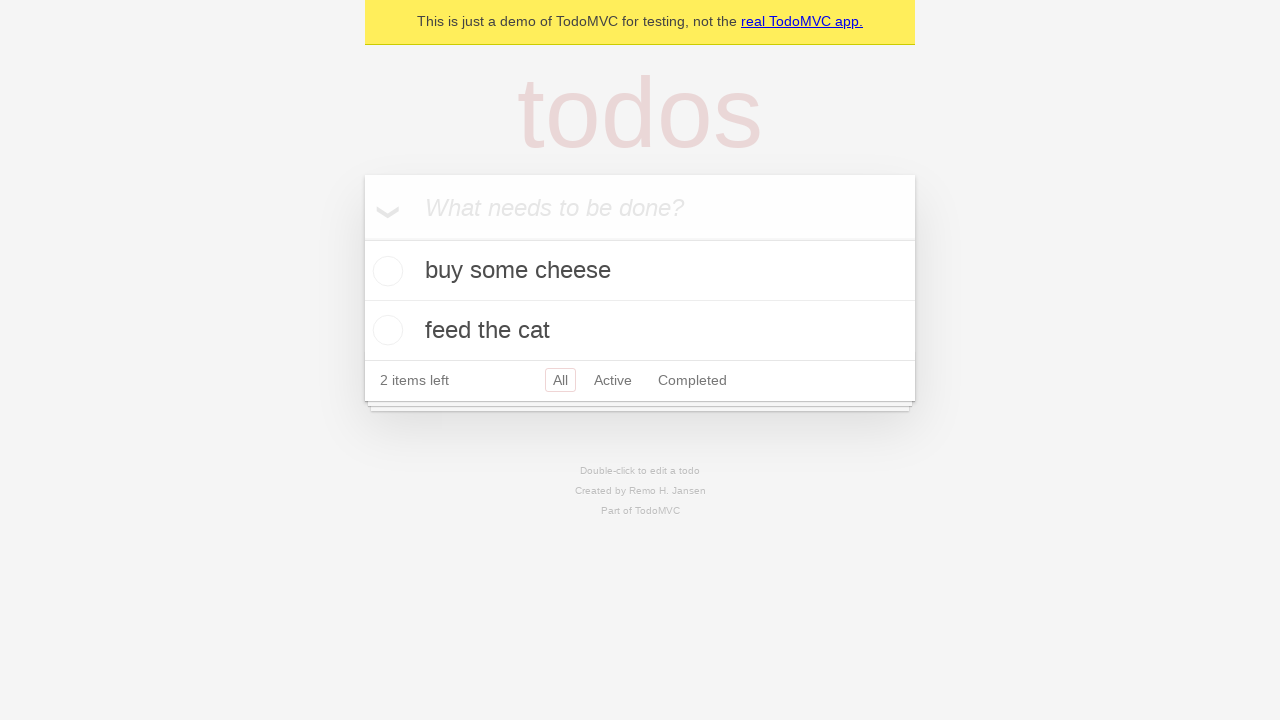

Filled todo input with 'book a doctors appointment' on internal:attr=[placeholder="What needs to be done?"i]
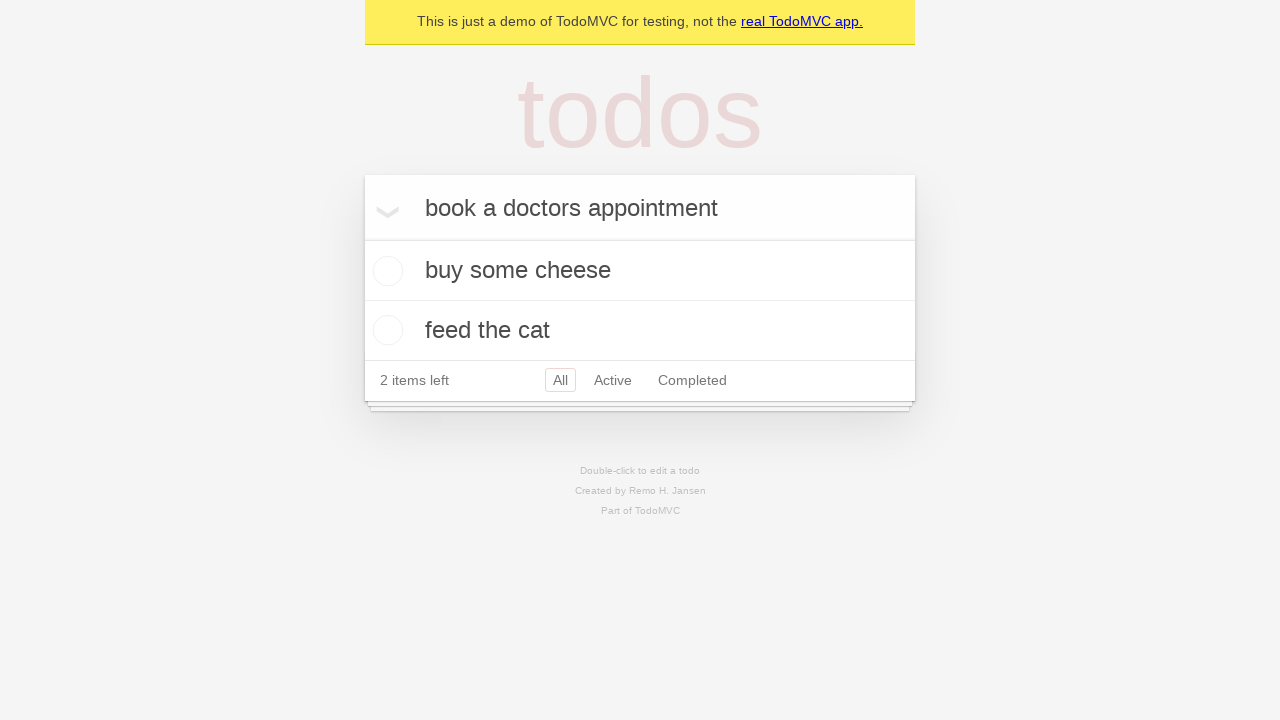

Pressed Enter to add third todo on internal:attr=[placeholder="What needs to be done?"i]
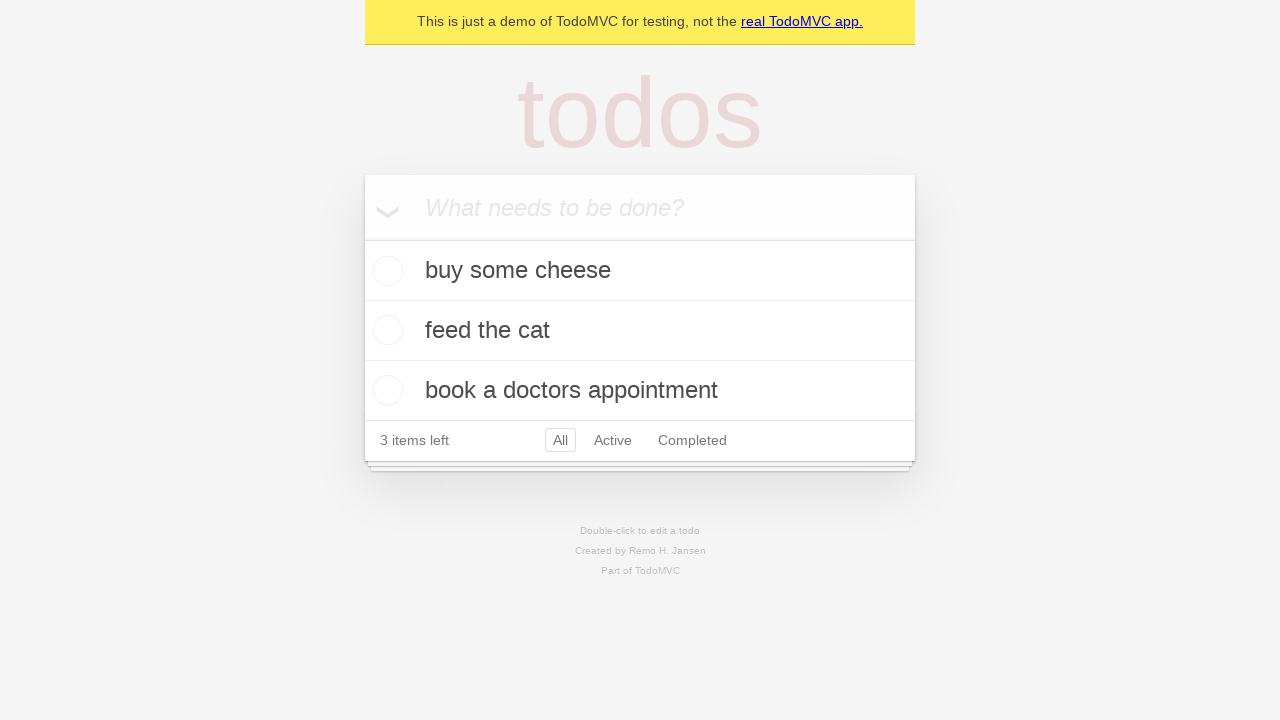

Checked first todo as completed at (385, 271) on .todo-list li .toggle >> nth=0
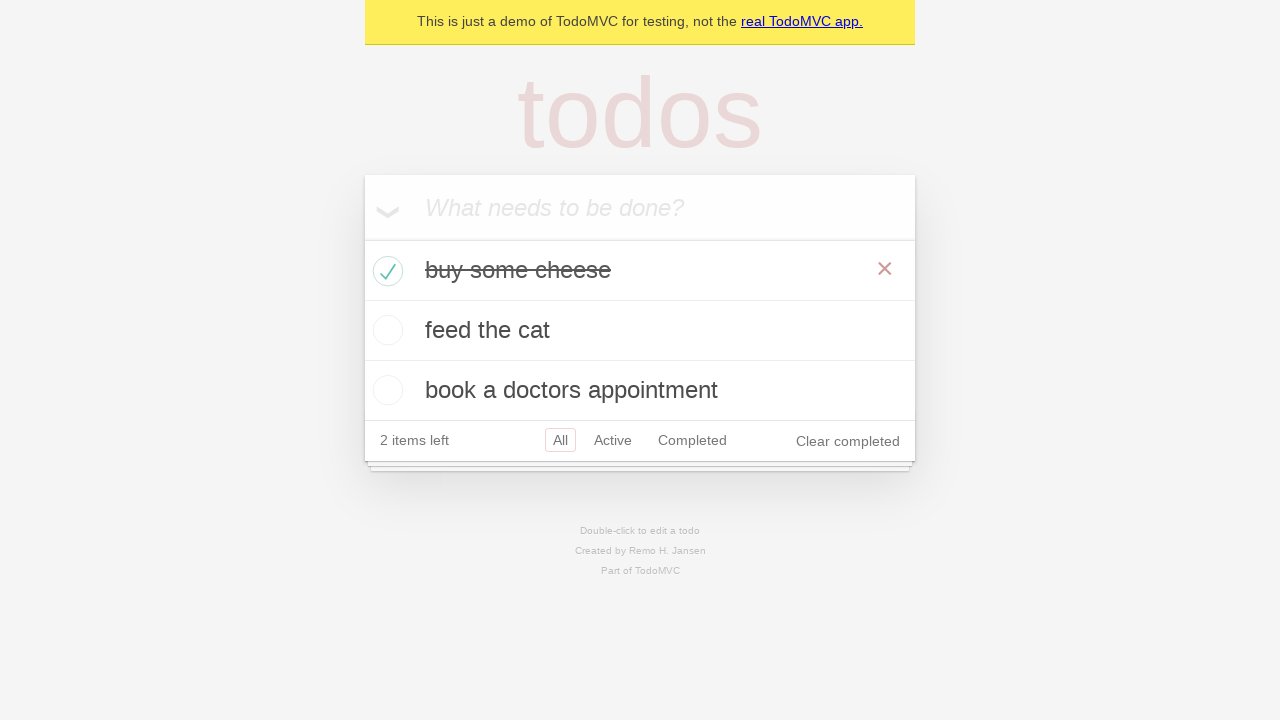

Clicked 'Clear completed' button at (848, 441) on internal:role=button[name="Clear completed"i]
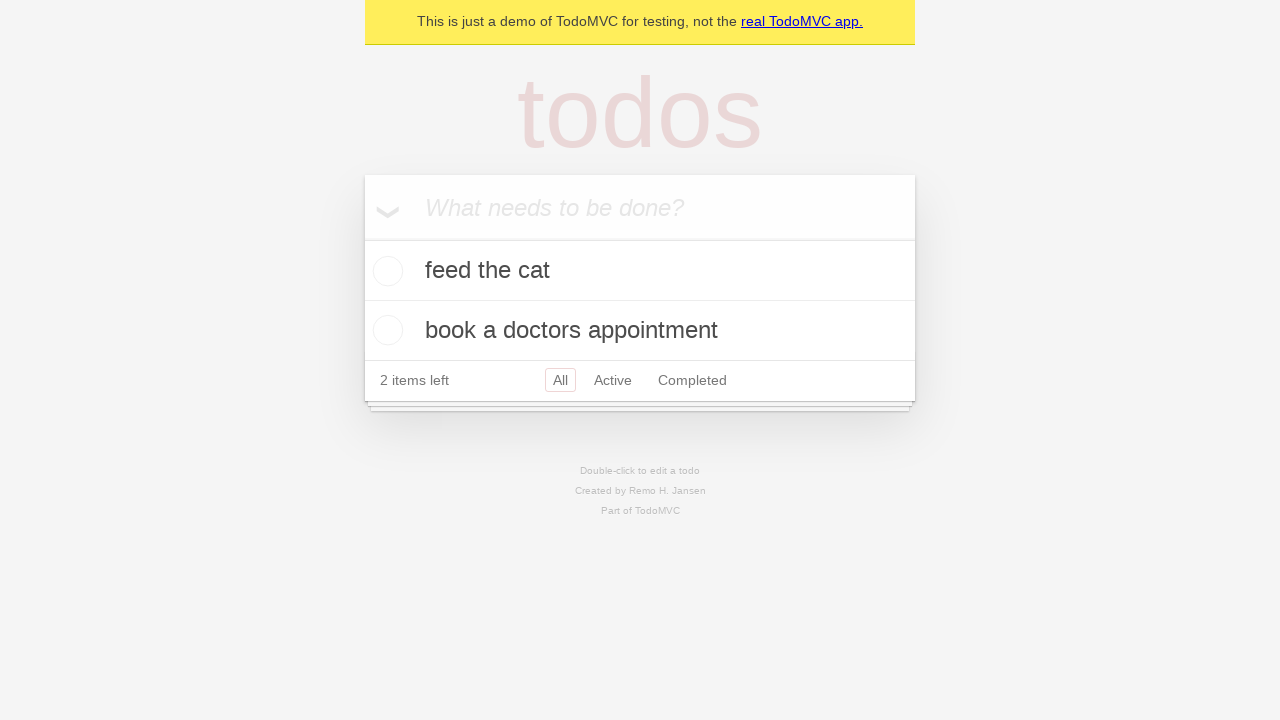

Waited for Clear completed button to disappear
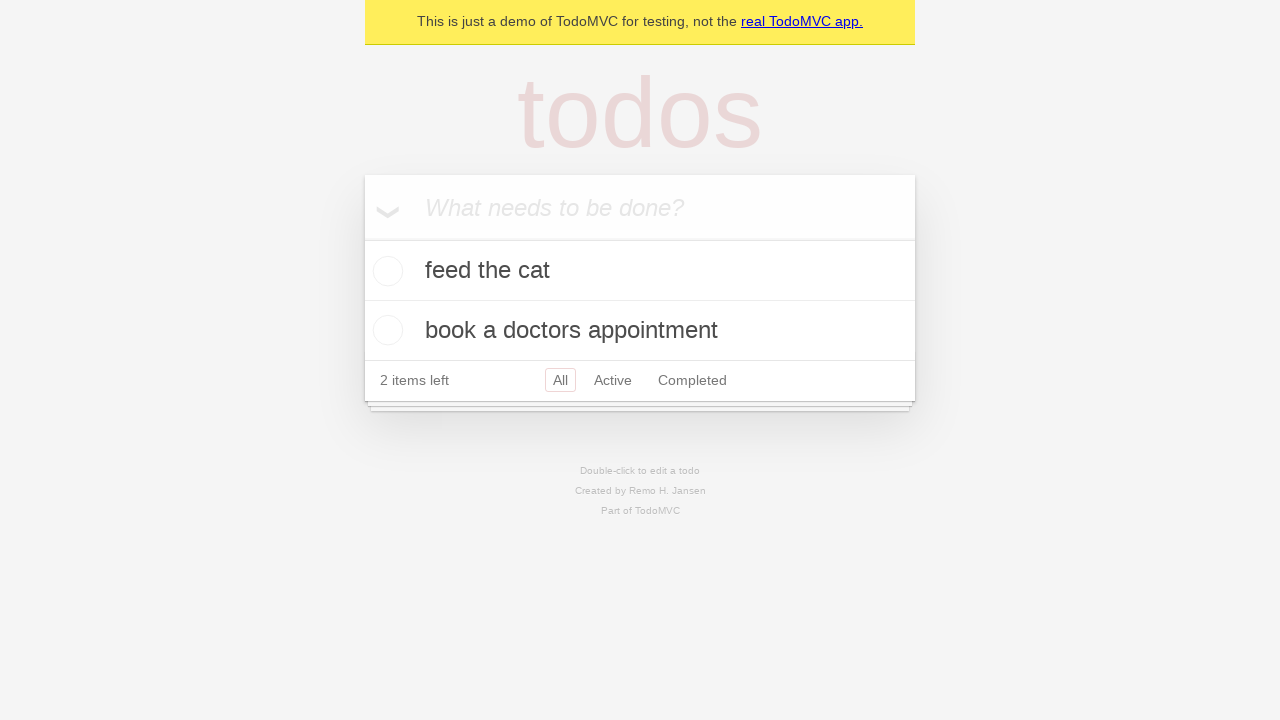

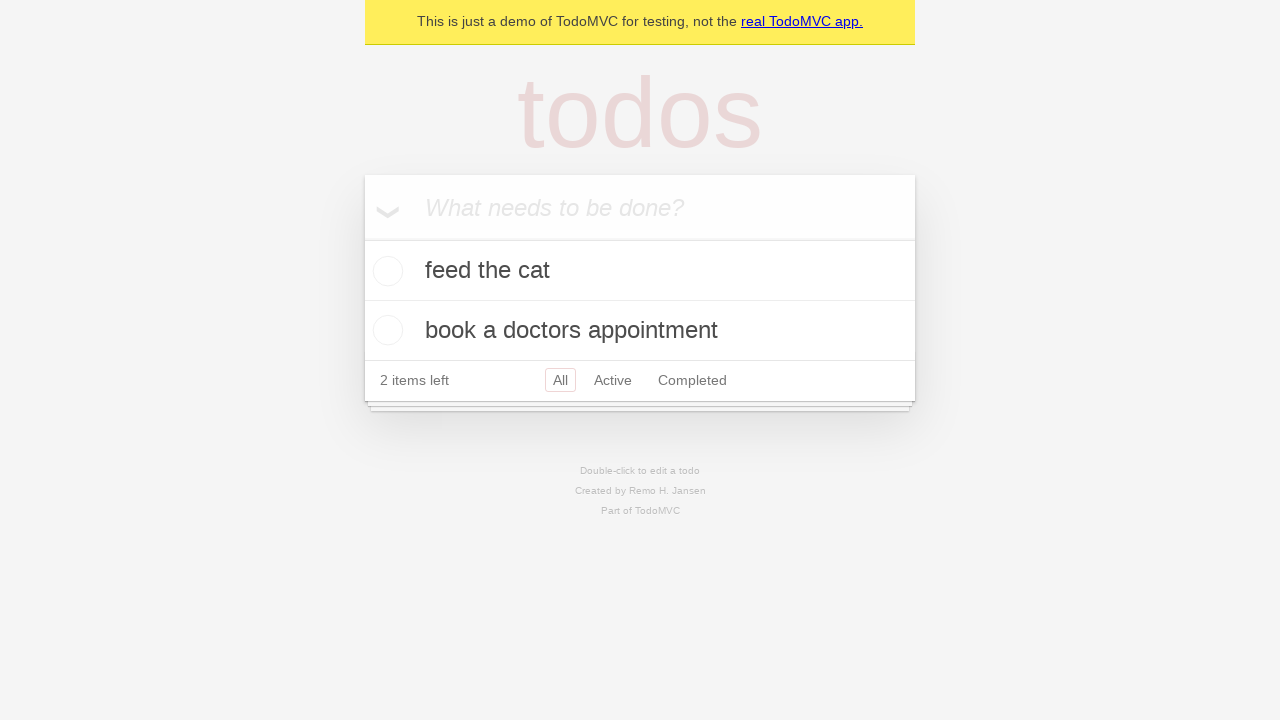